Changes the website region by clicking the region change link and selecting Omsk Oblast from the list

Starting URL: https://www.drom.ru

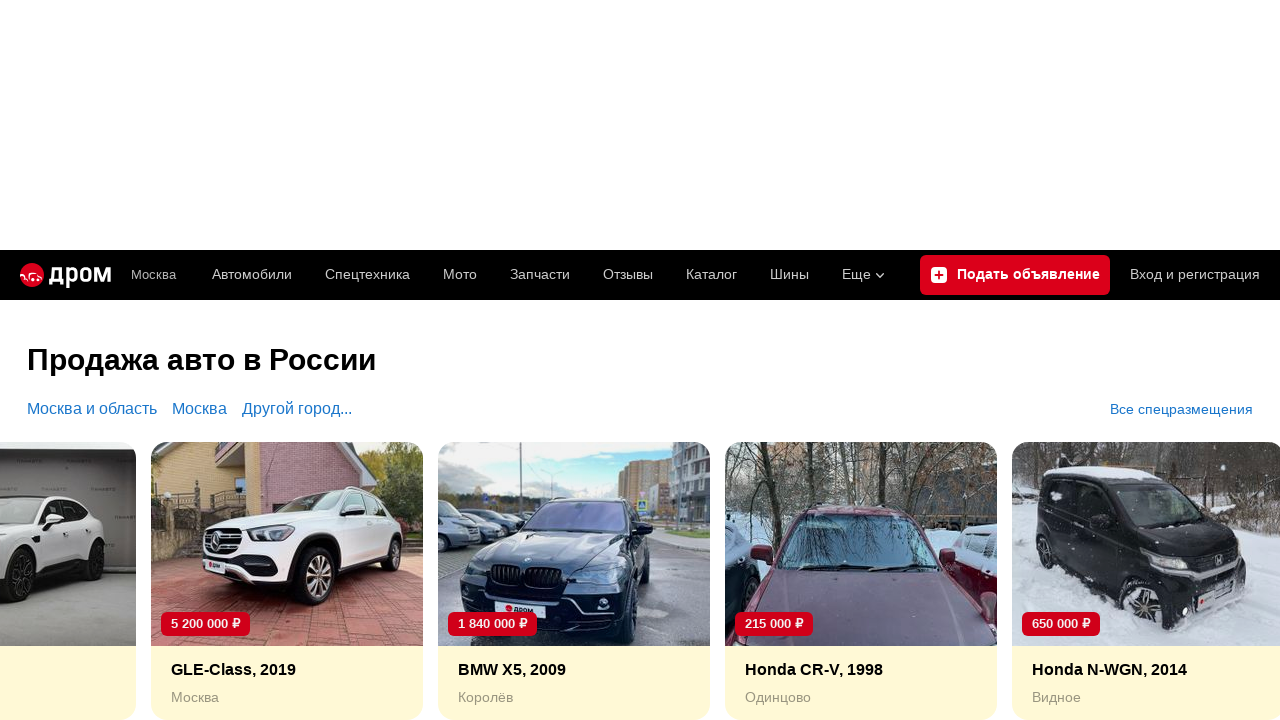

Clicked region change link at (154, 275) on a[data-ga-stats-name='HomeRegionChange']
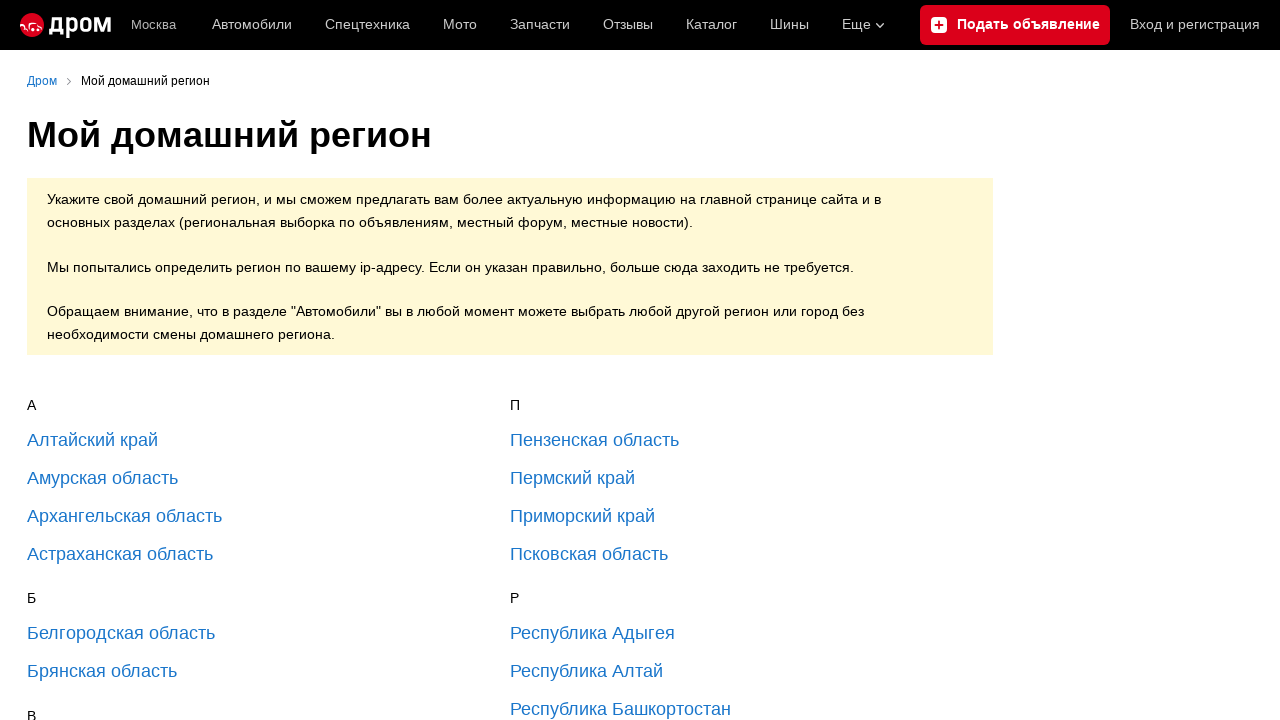

Selected Omsk Oblast from region list at (94, 360) on xpath=//a[contains(text(),'Омская область')]
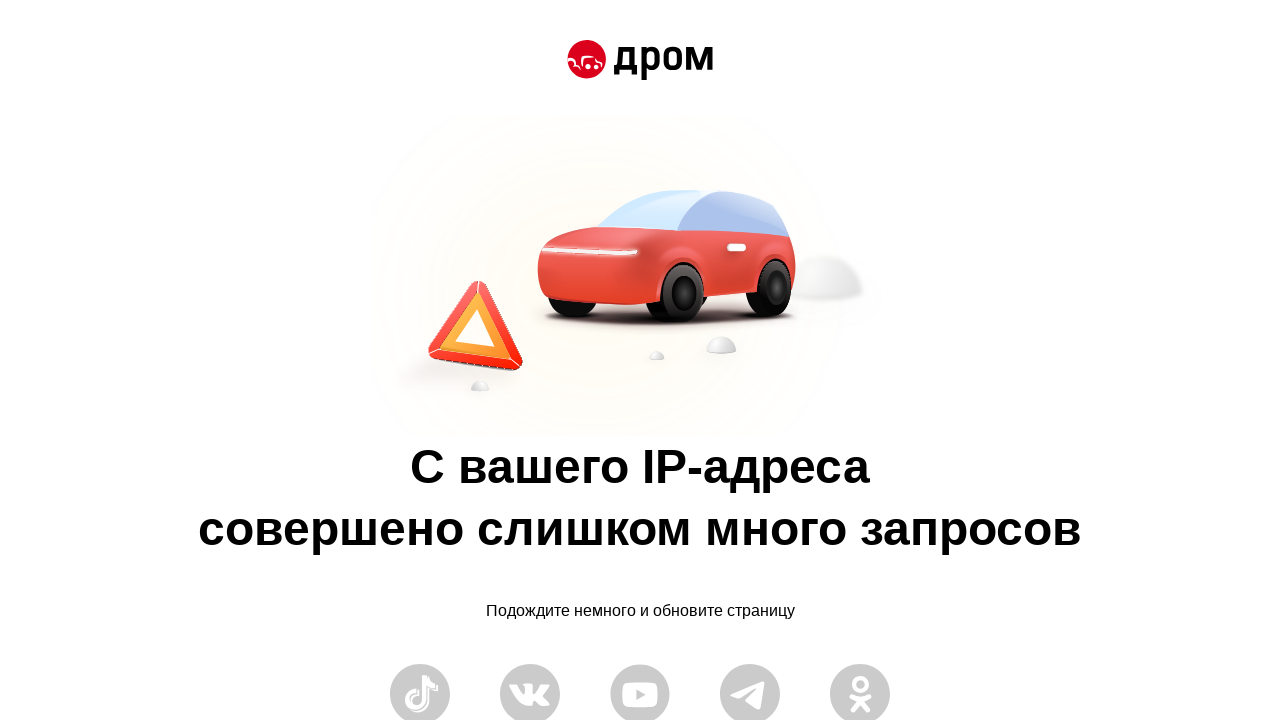

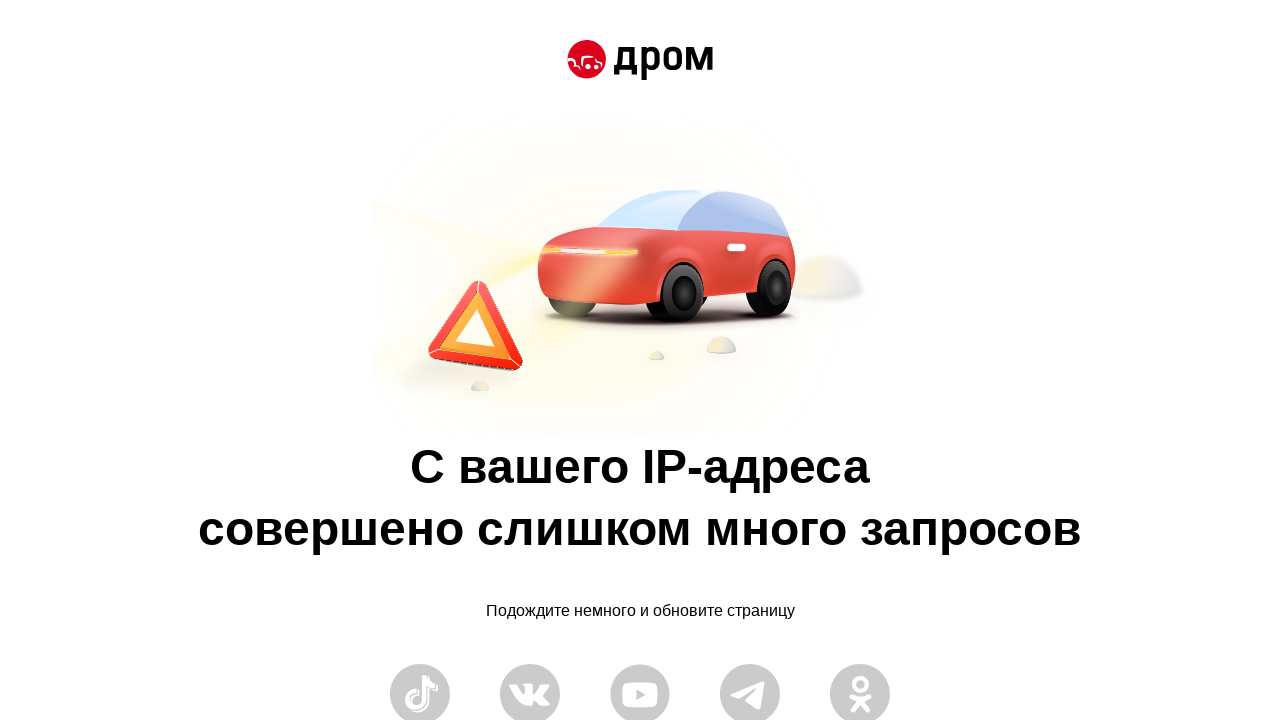